Navigates to Selenium documentation page and verifies that link elements are present

Starting URL: https://www.selenium.dev/documentation/en/

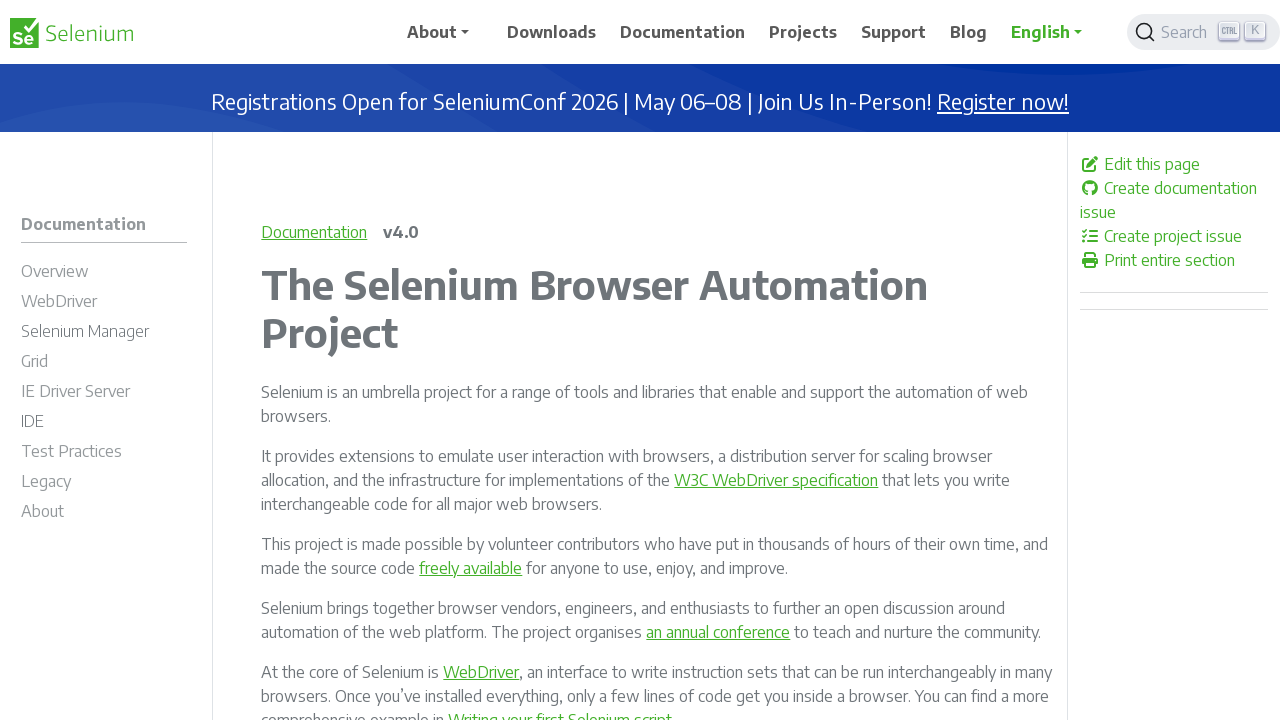

Navigated to Selenium documentation page
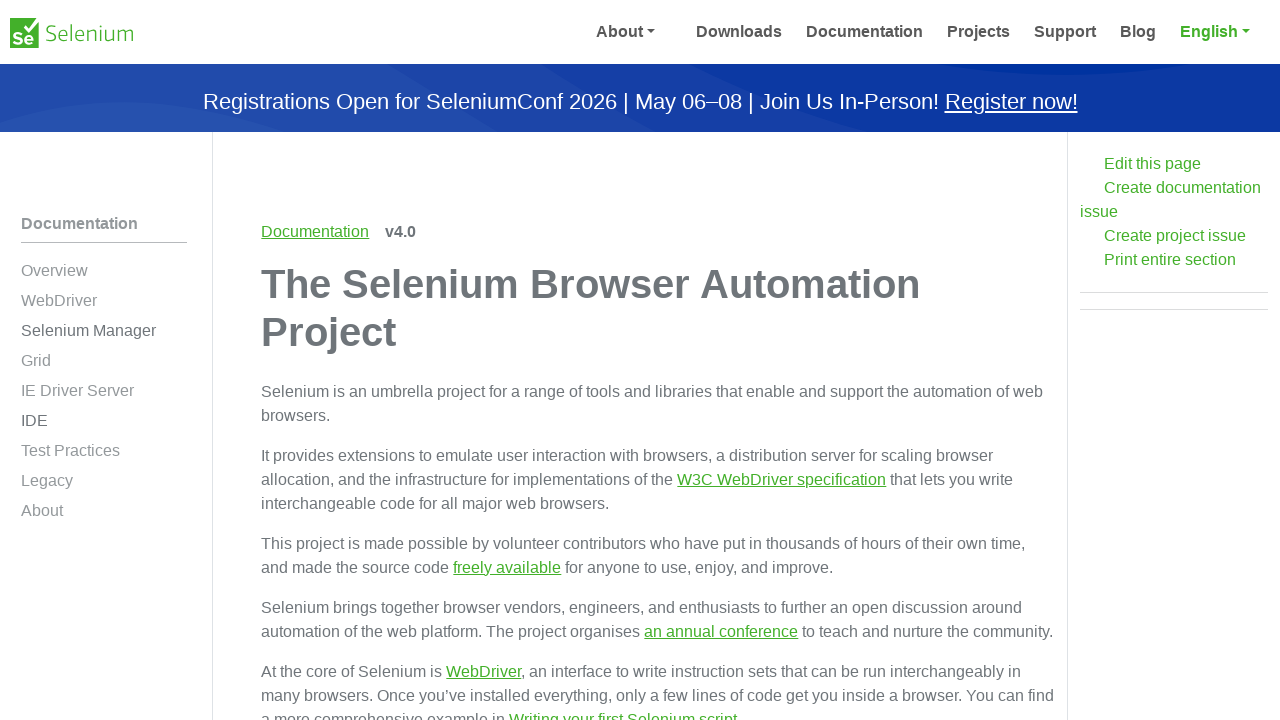

Waited for link elements to be visible
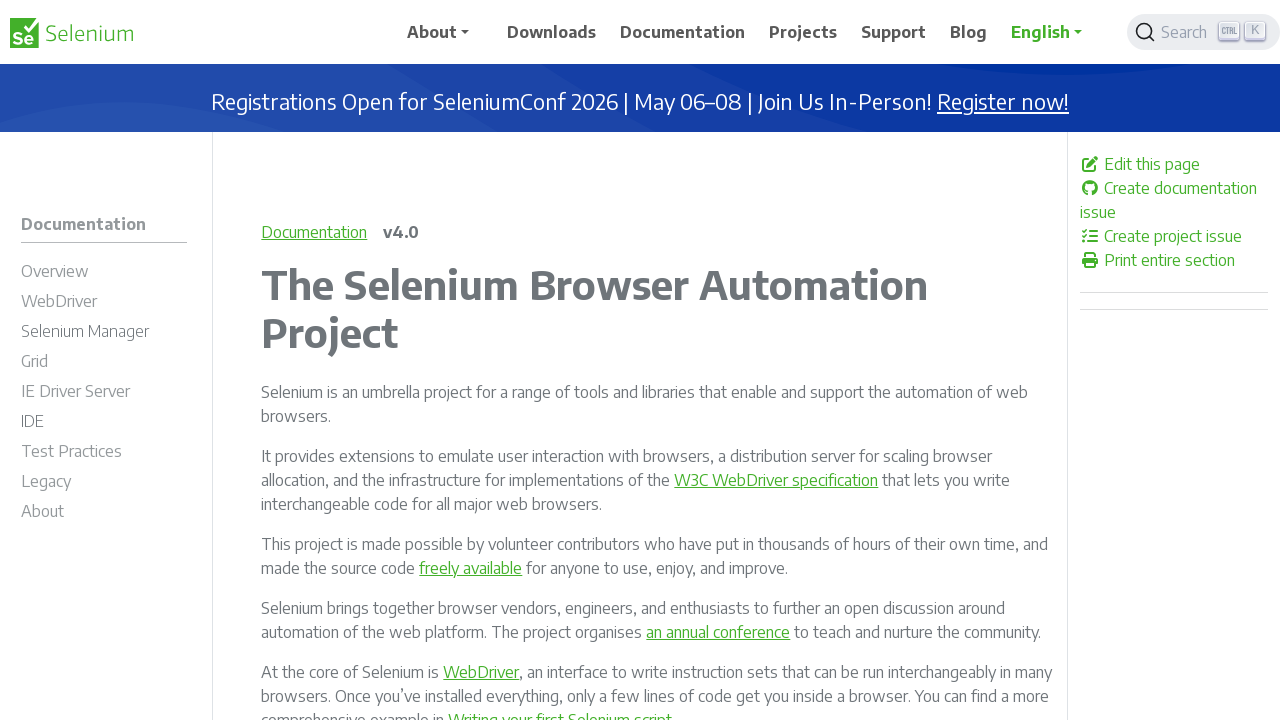

Retrieved all link elements from the page
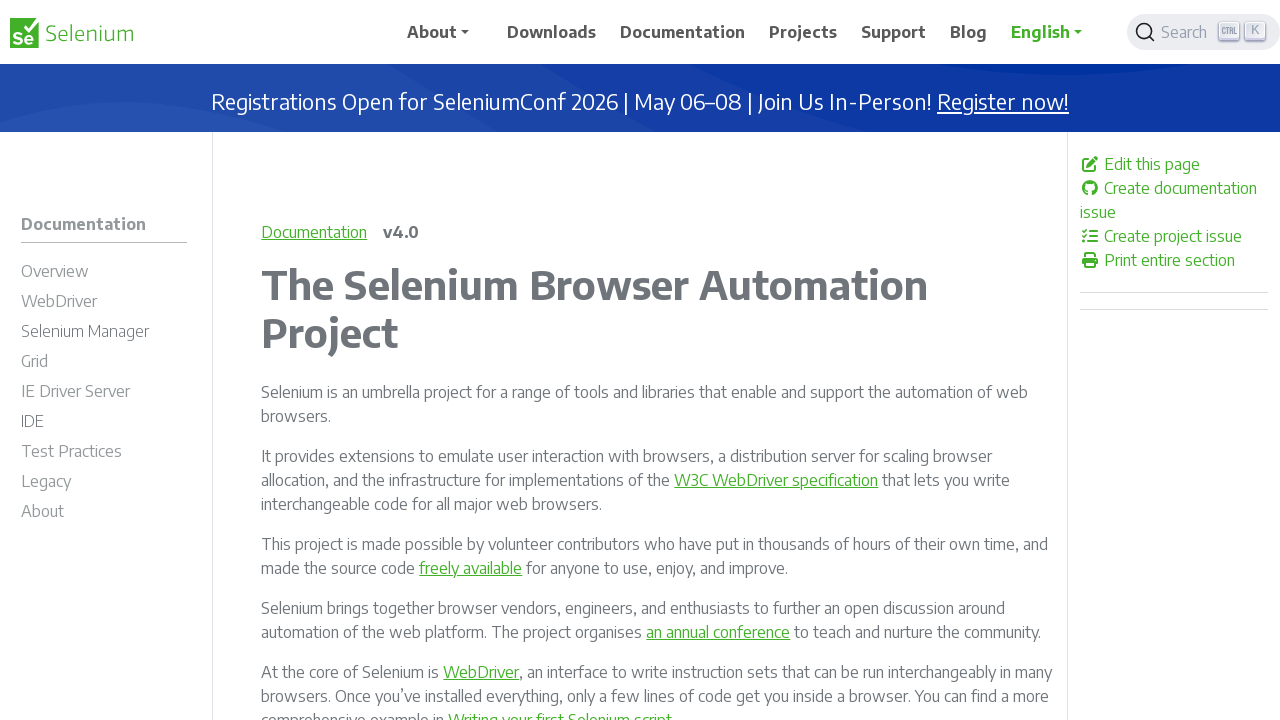

Verified that 218 link elements are present on the documentation page
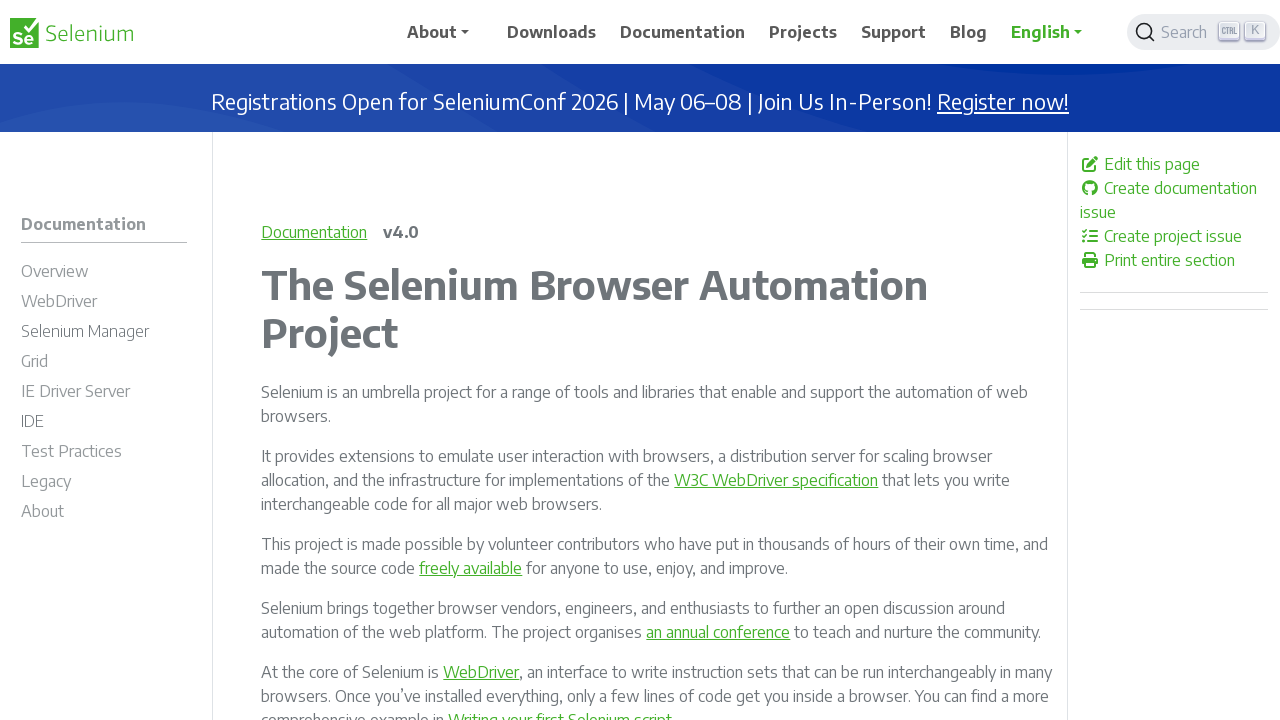

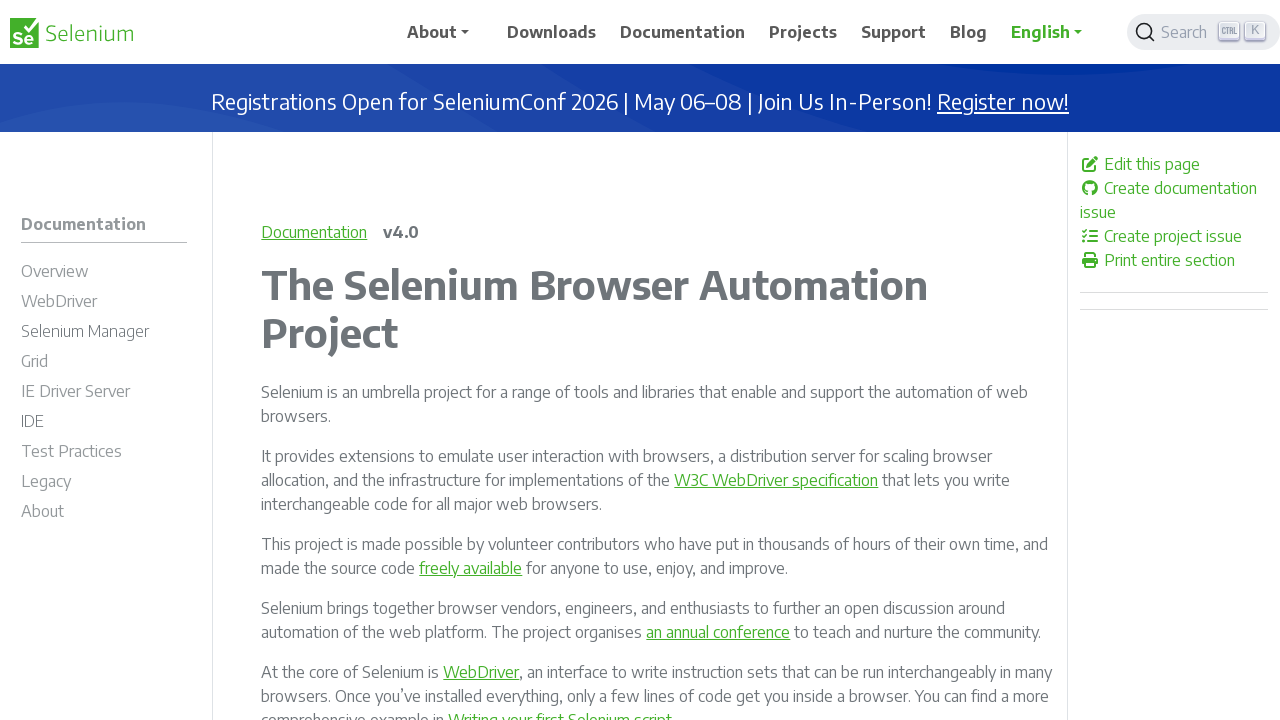